Tests the add/remove elements functionality by clicking to add two elements, then removing one, and verifying that exactly one element remains on the page.

Starting URL: https://the-internet.herokuapp.com/add_remove_elements/

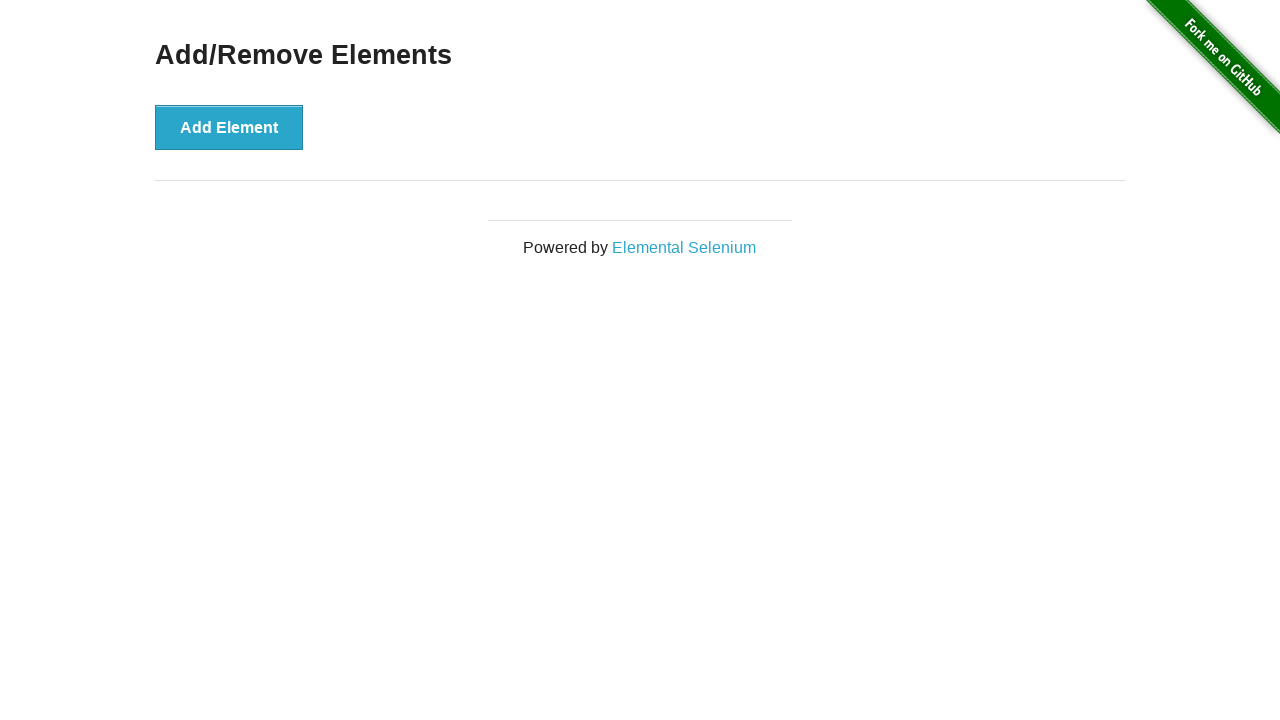

Clicked 'Add Element' button first time at (229, 127) on xpath=//button[text()='Add Element']
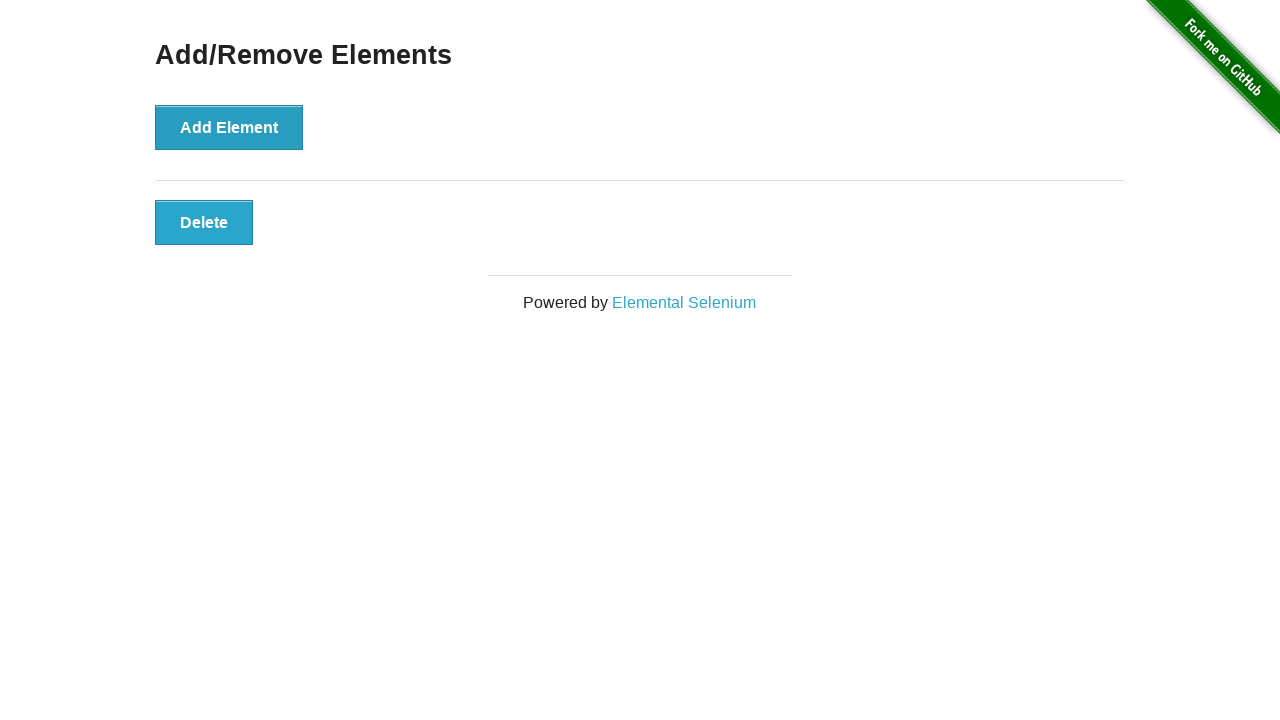

Clicked 'Add Element' button second time at (229, 127) on xpath=//button[text()='Add Element']
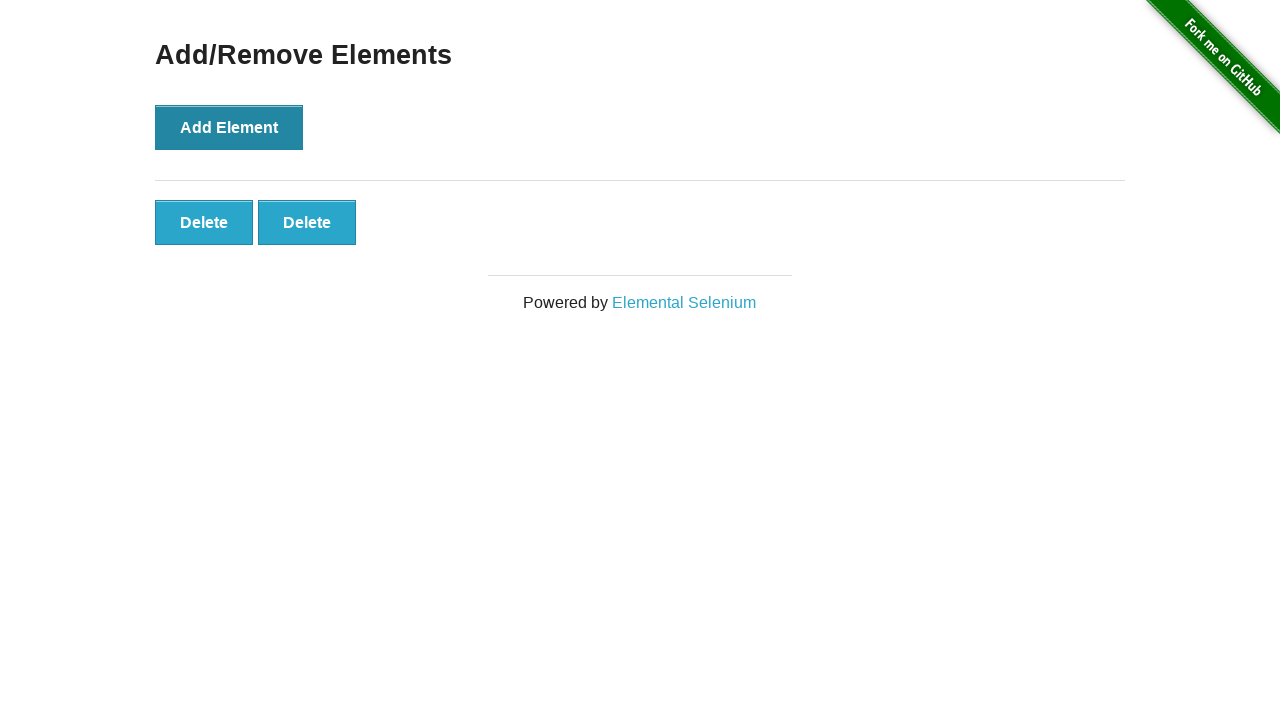

Clicked remove button to delete one element at (204, 222) on xpath=//button[@class='added-manually']
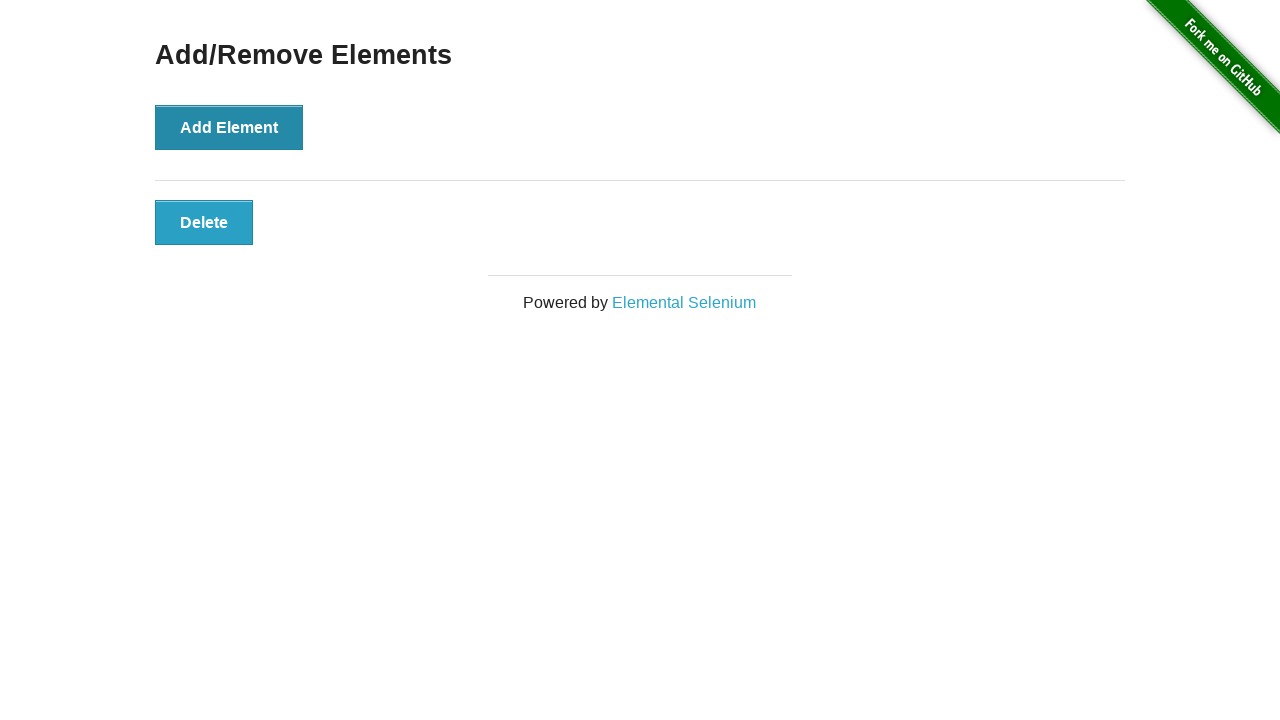

Waited for remaining element to be present
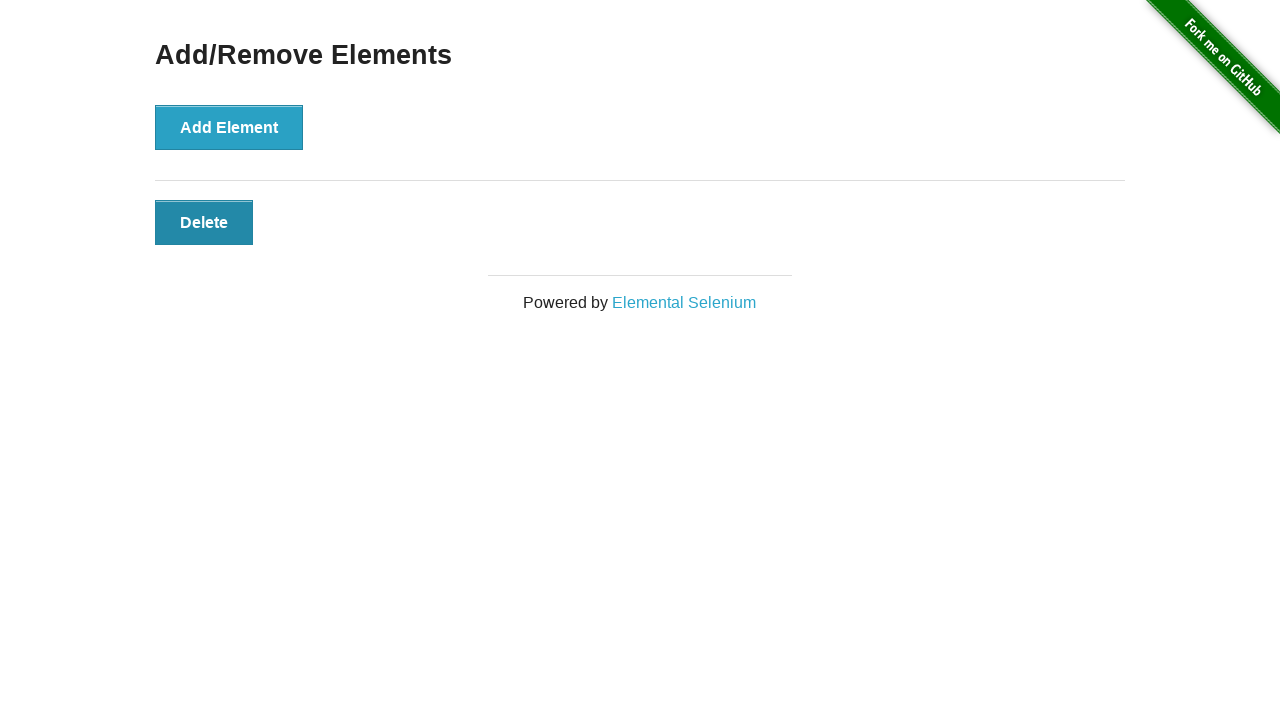

Located all remaining elements
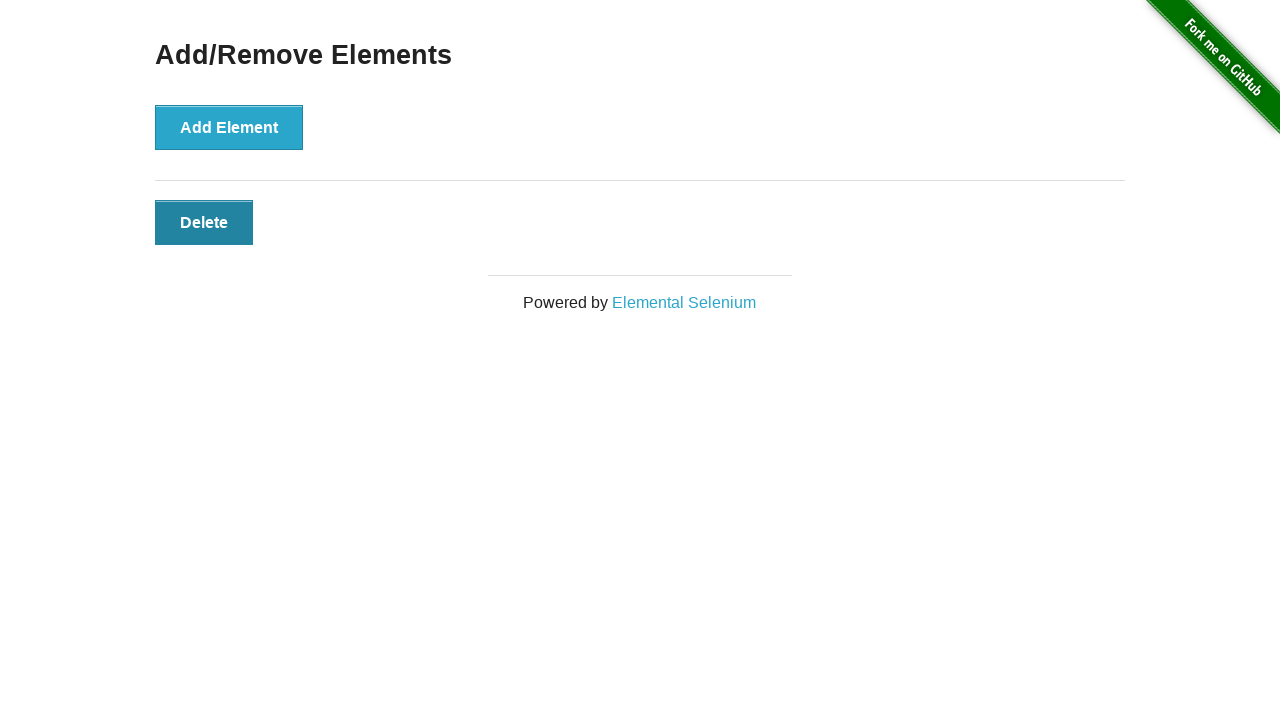

Verified that exactly one element remains on the page
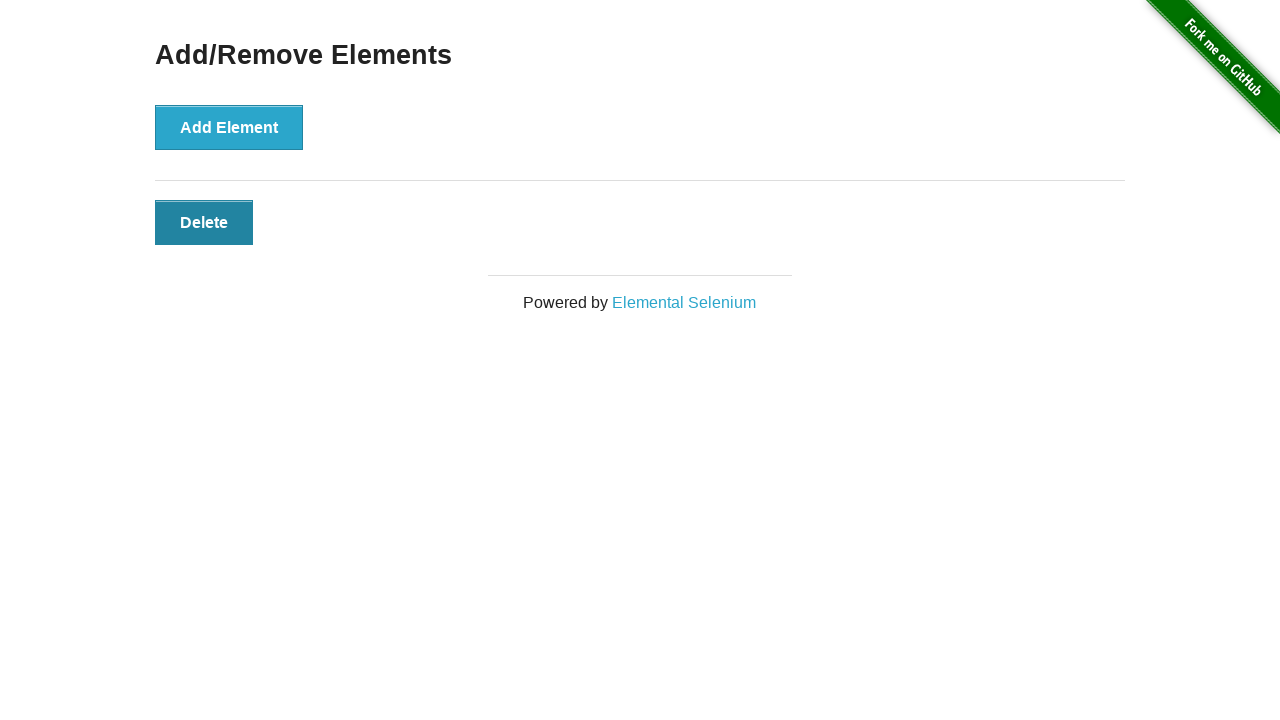

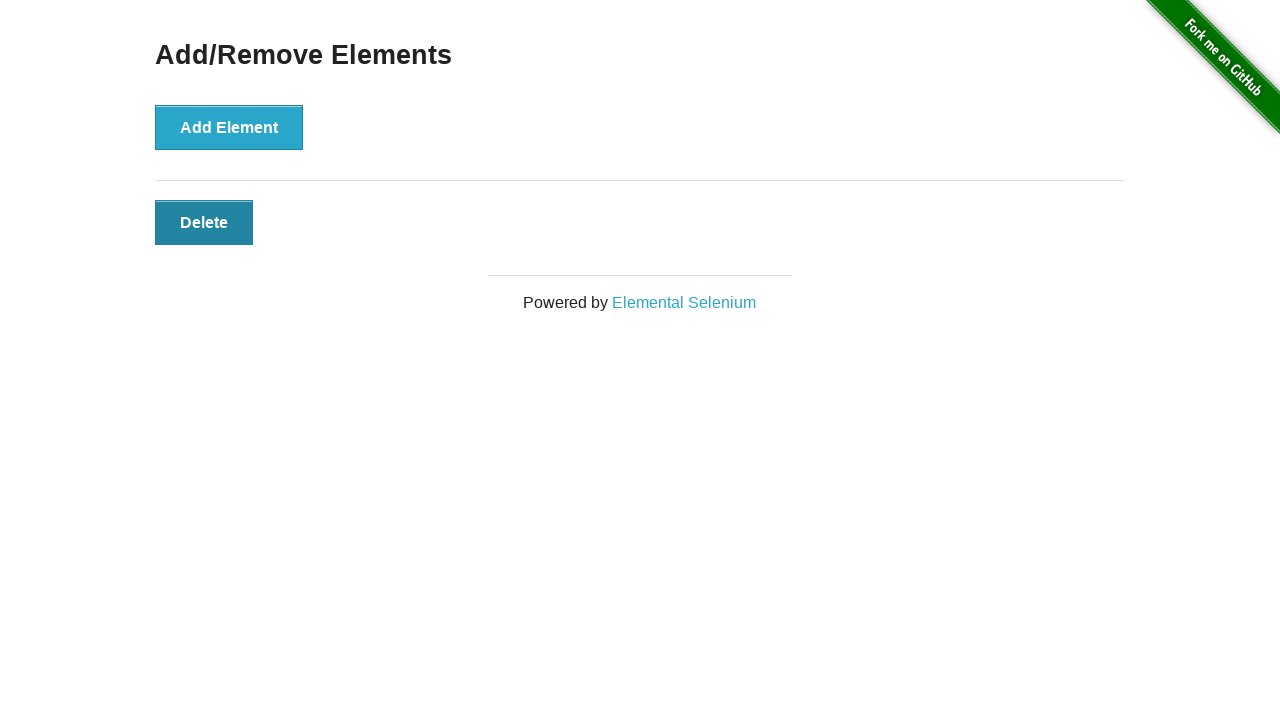